Simple browser launch test that navigates to the NNNOW e-commerce website homepage and verifies the page loads

Starting URL: https://www.nnnow.com

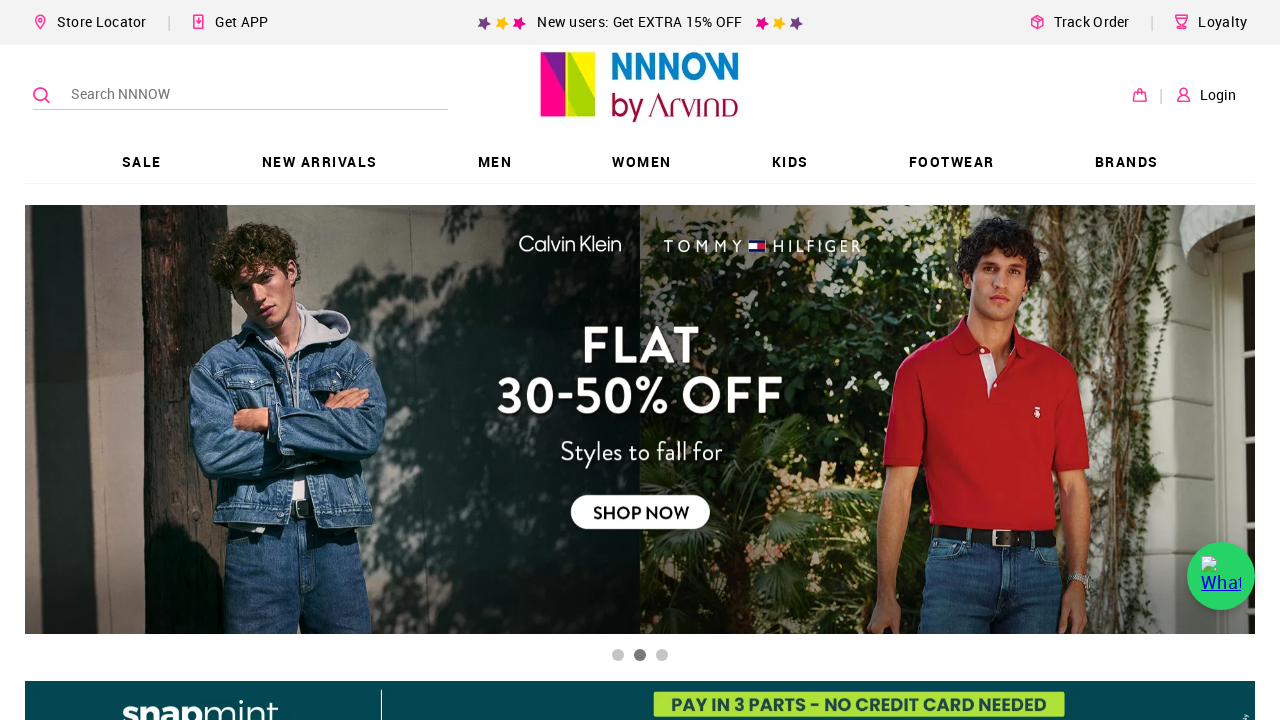

NNNOW homepage DOM content loaded
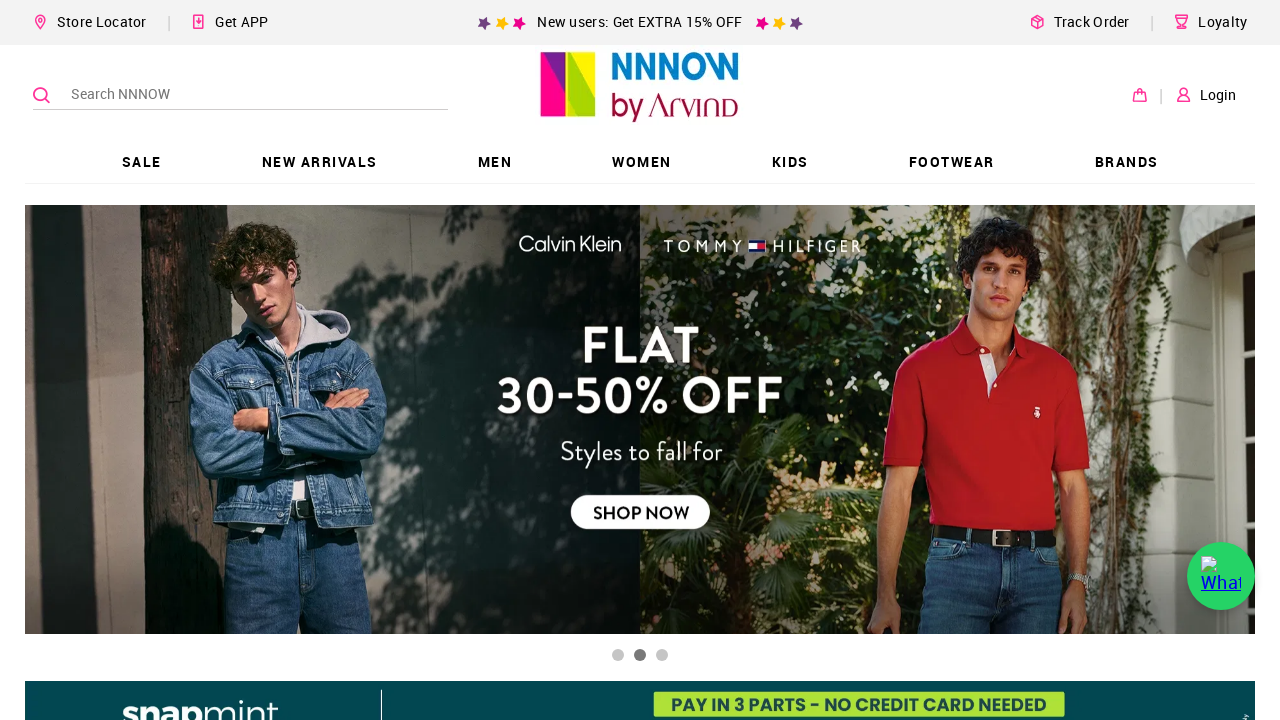

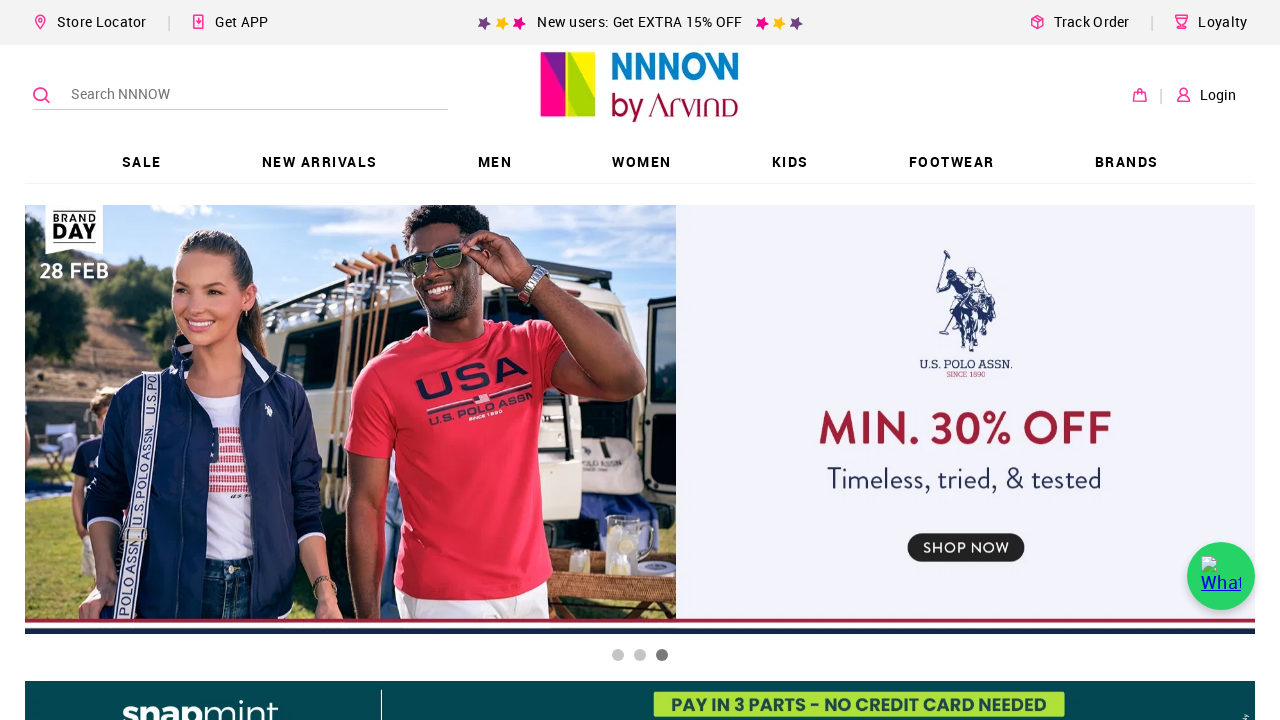